Demonstrates various scrolling techniques on a webpage including vertical scroll, scroll to element, and scroll to bottom of page

Starting URL: https://www.calculator.net/

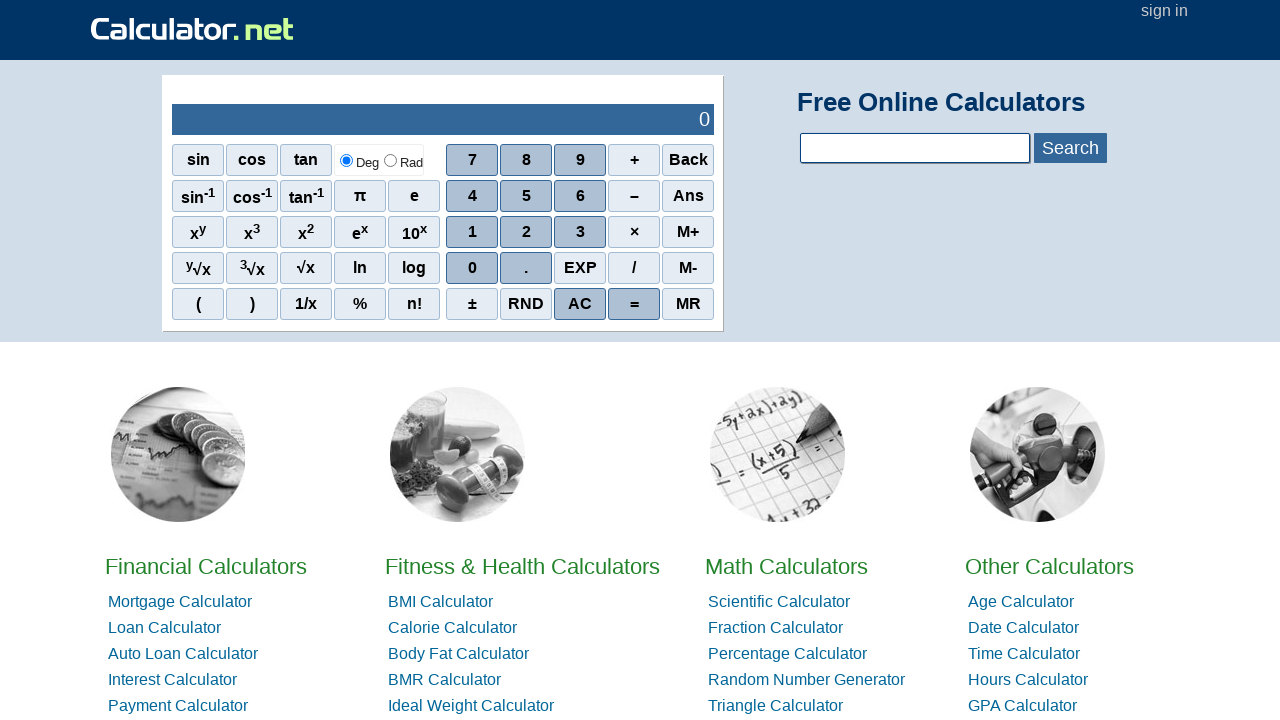

Scrolled to bottom of the page using JavaScript
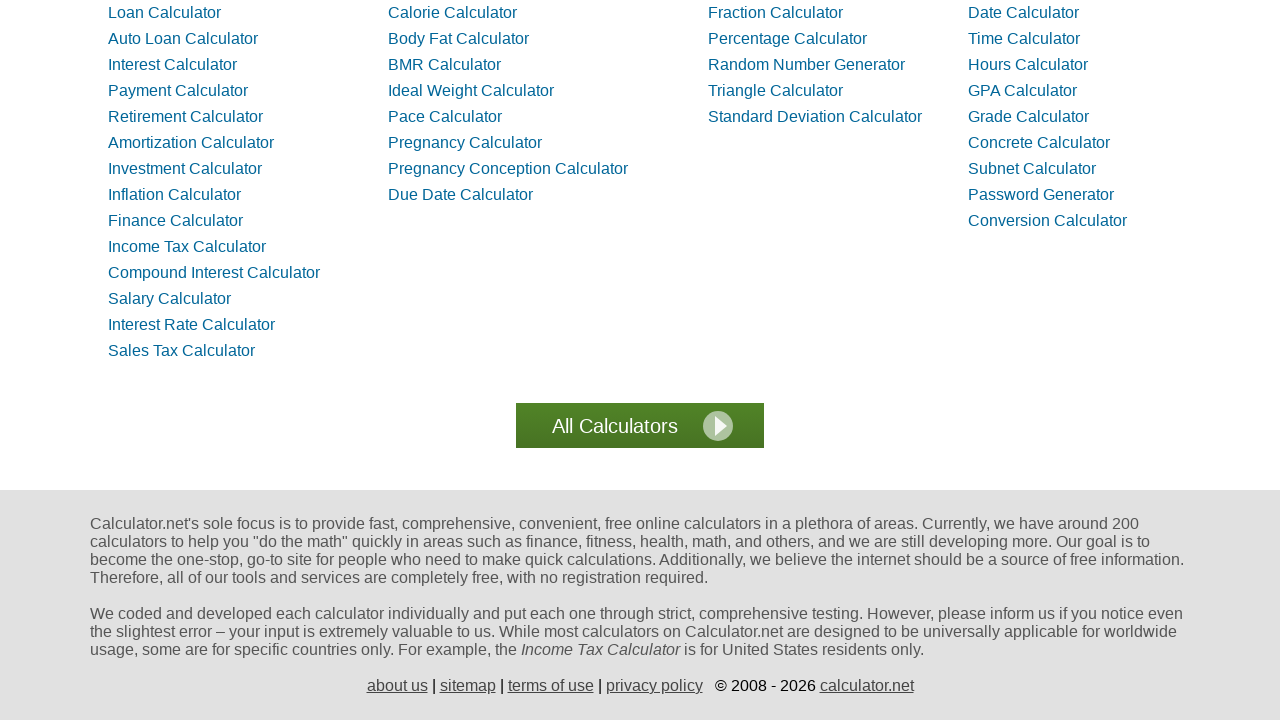

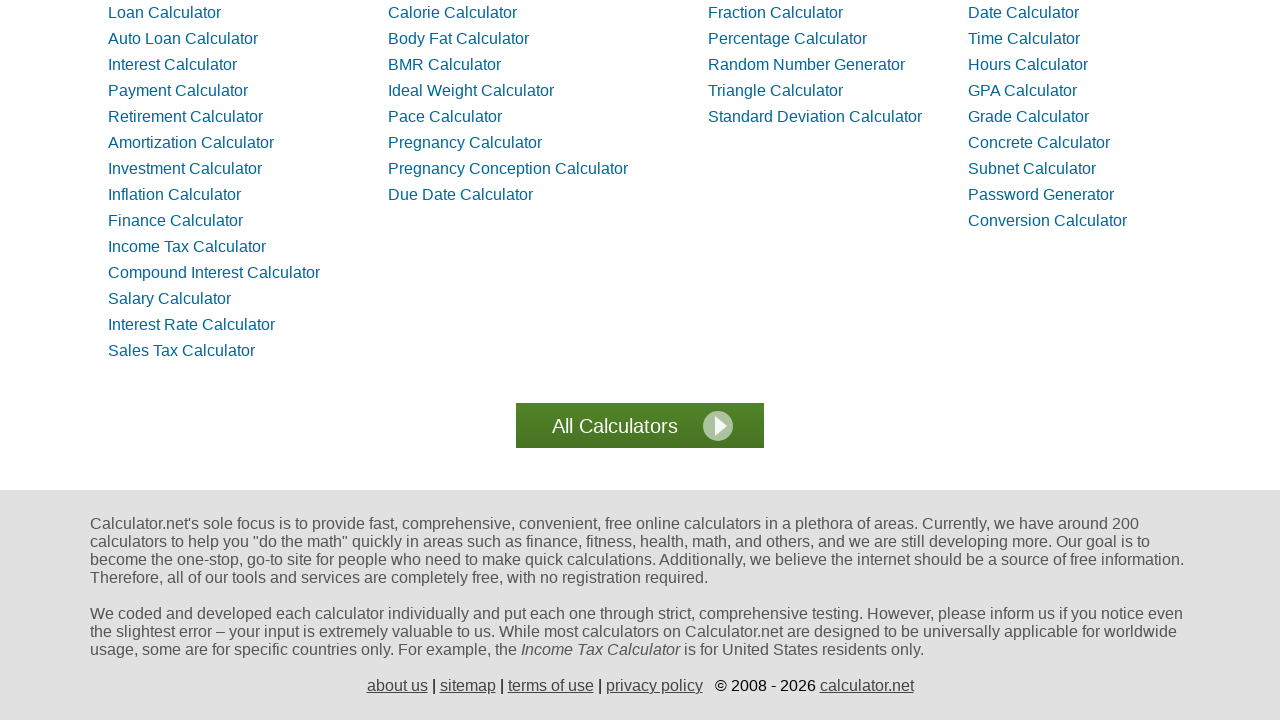